Tests the Text Box form on DemoQA by navigating to it, filling in full name, email, current address, and permanent address fields, then submitting the form.

Starting URL: https://demoqa.com/

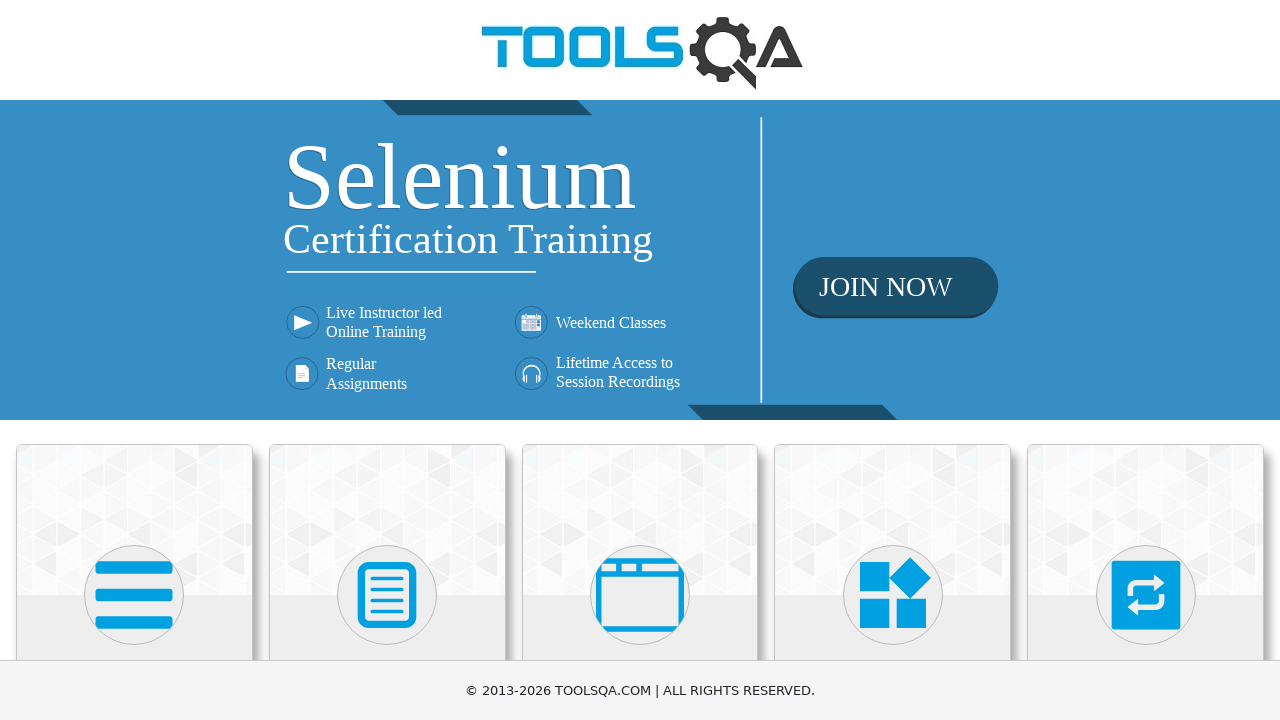

Clicked the first SVG element (Elements card) at (134, 595) on svg >> nth=0
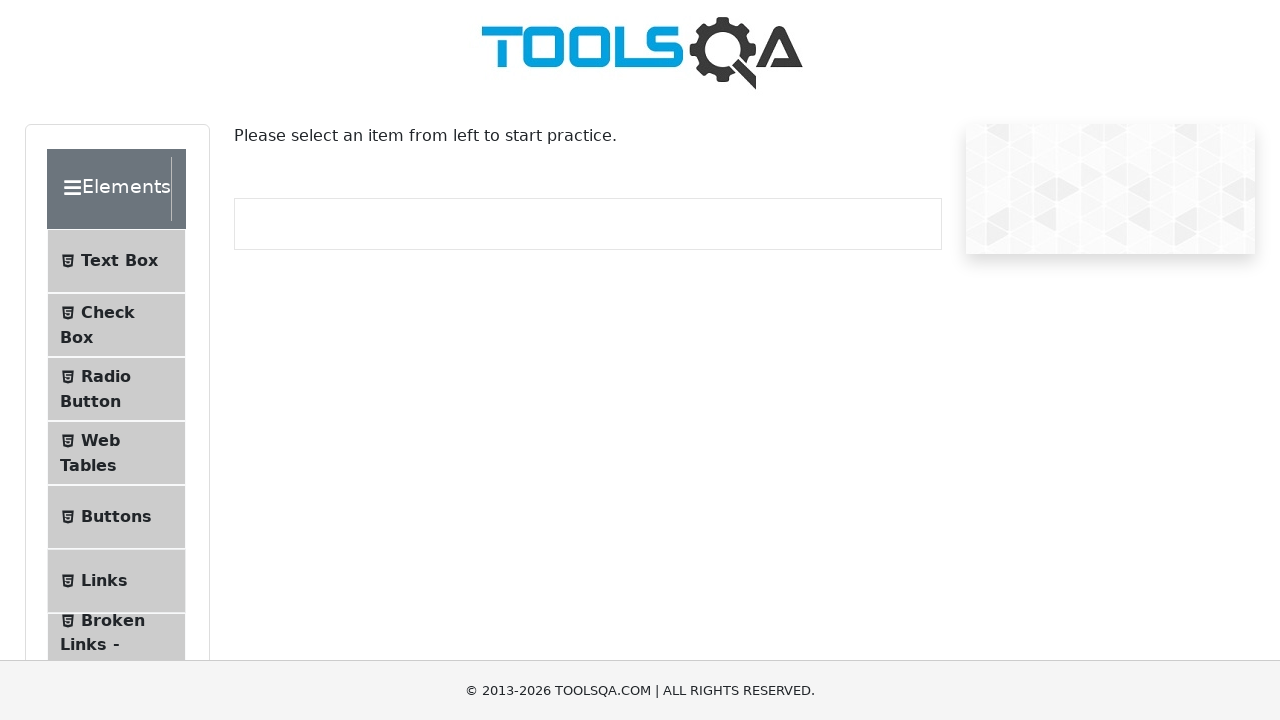

Clicked on Text Box menu item at (119, 261) on internal:text="Text Box"i
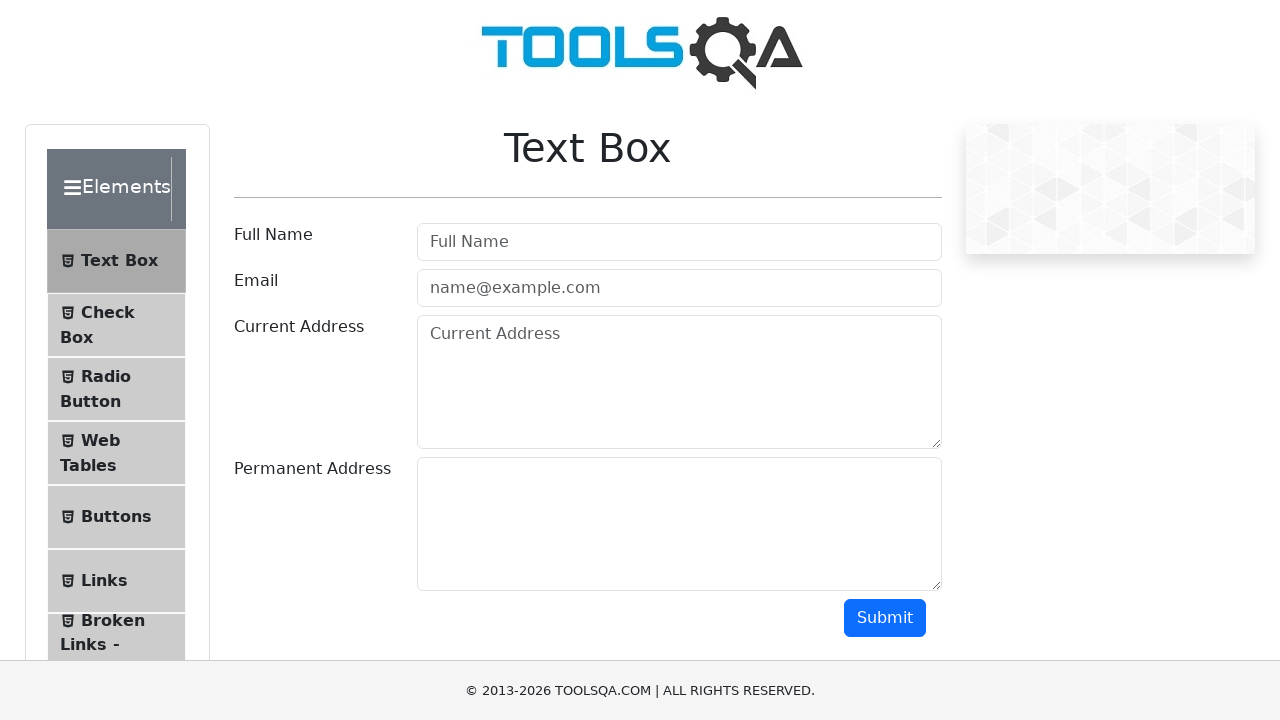

Clicked on Full Name textbox at (679, 242) on internal:role=textbox[name="Full Name"i]
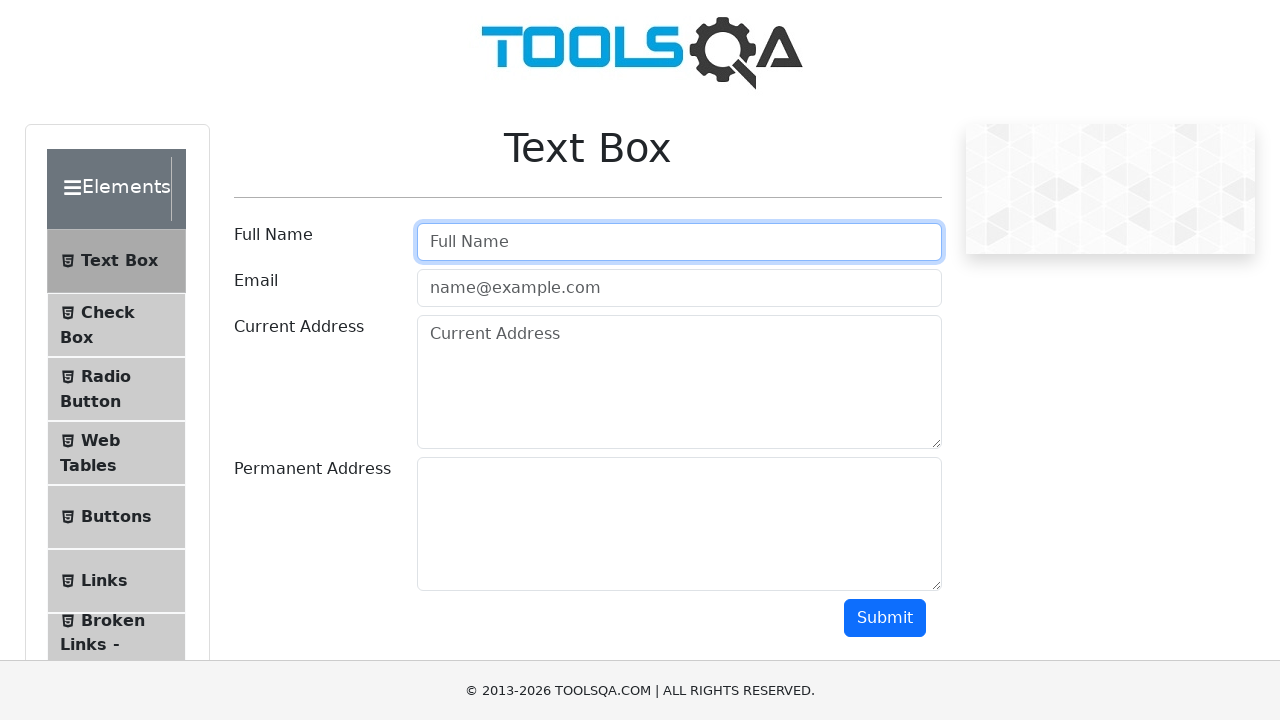

Filled Full Name field with 'Jorge' on internal:role=textbox[name="Full Name"i]
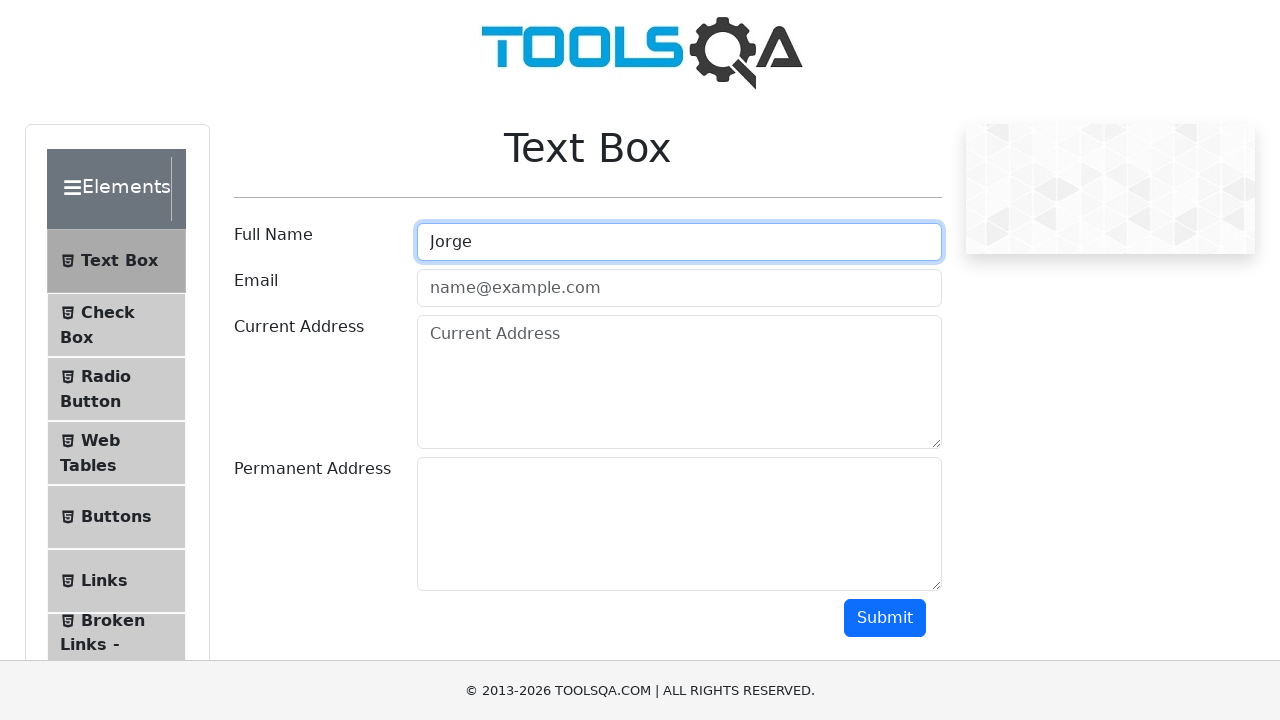

Clicked on Email textbox at (679, 288) on internal:role=textbox[name="name@example.com"i]
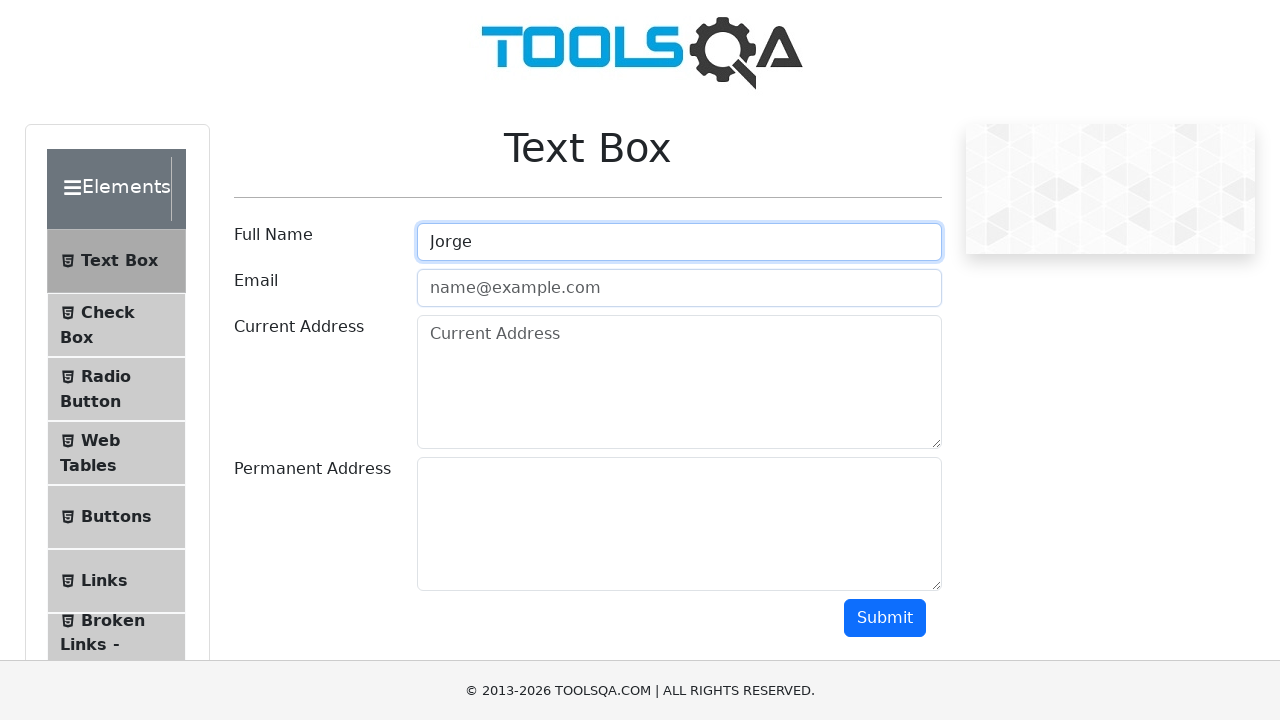

Filled Email field with 'jorge.navidad@example.com' on internal:role=textbox[name="name@example.com"i]
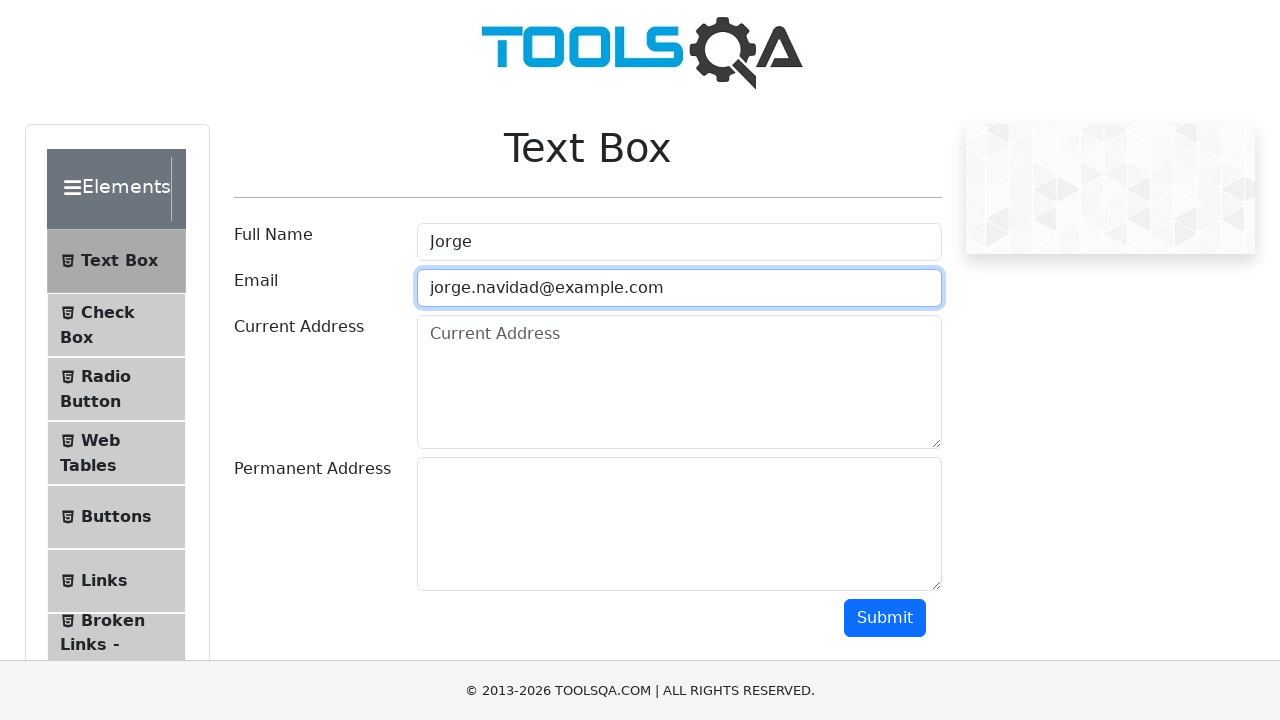

Filled Current Address field with 'mi casa' on internal:role=textbox[name="Current Address"i]
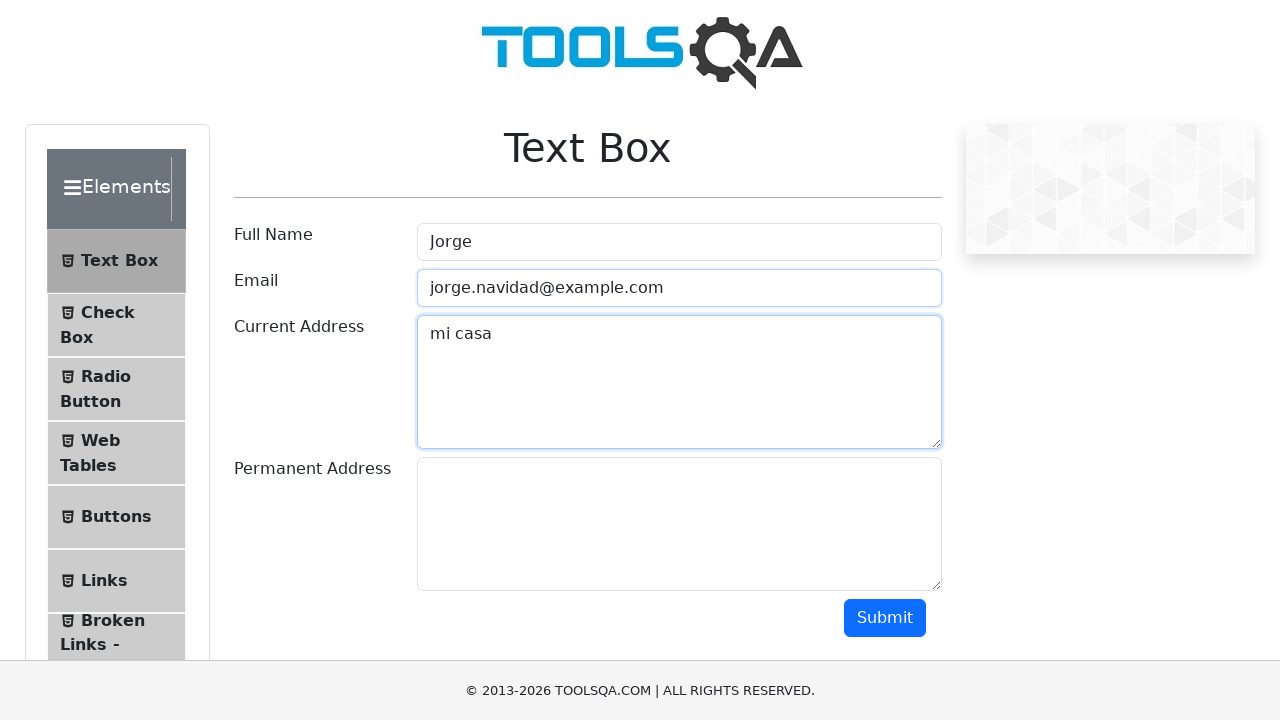

Clicked on Permanent Address field at (679, 524) on #permanentAddress
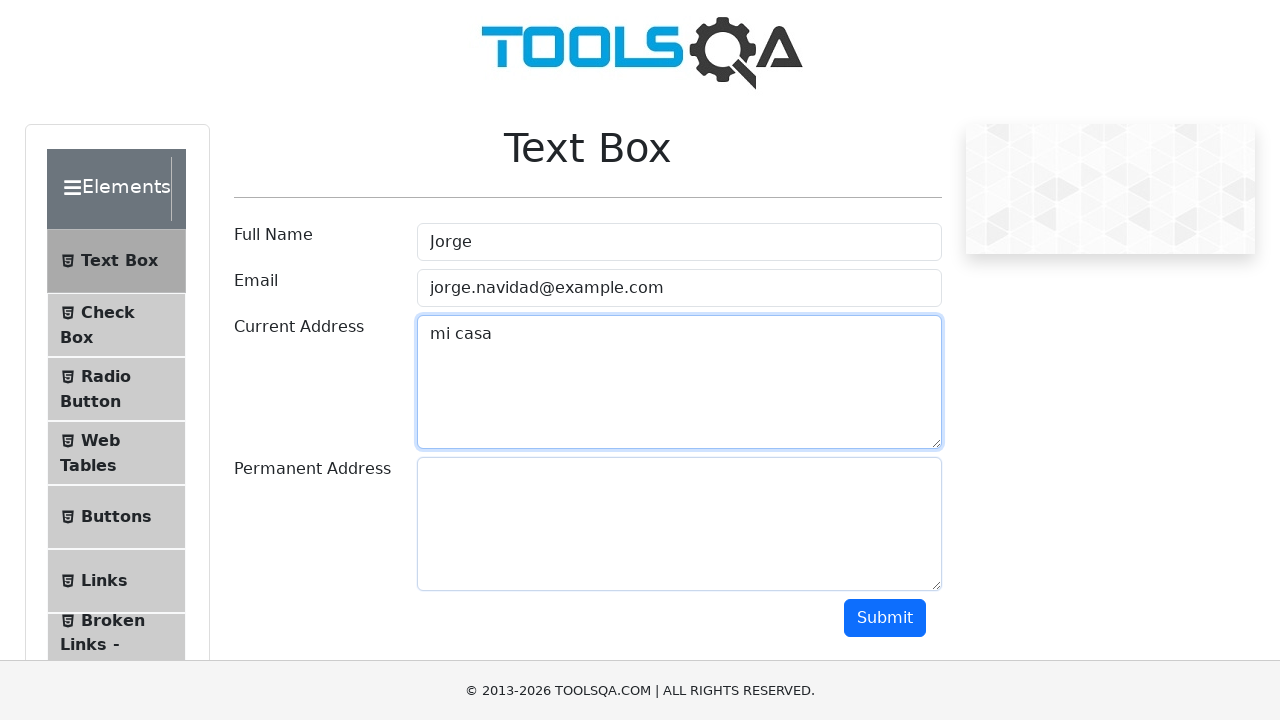

Filled Permanent Address field with 'tambien' on #permanentAddress
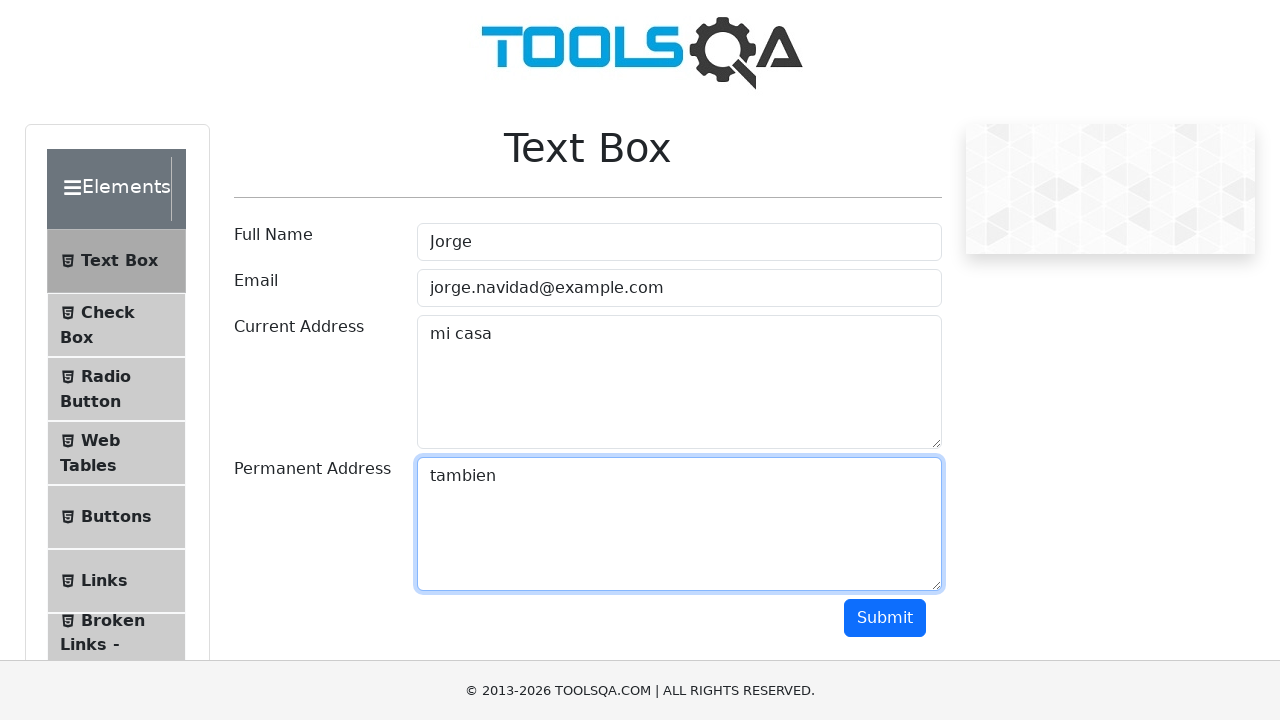

Clicked the Submit button to submit the form at (885, 618) on internal:role=button[name="Submit"i]
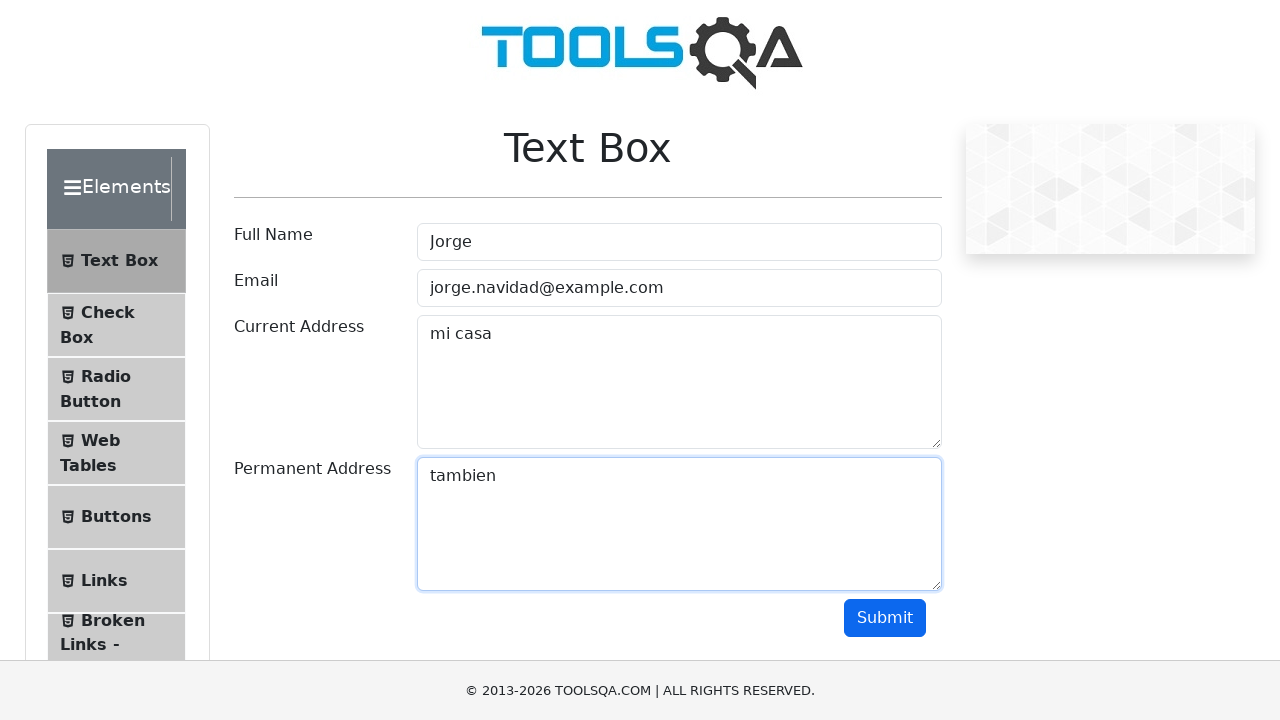

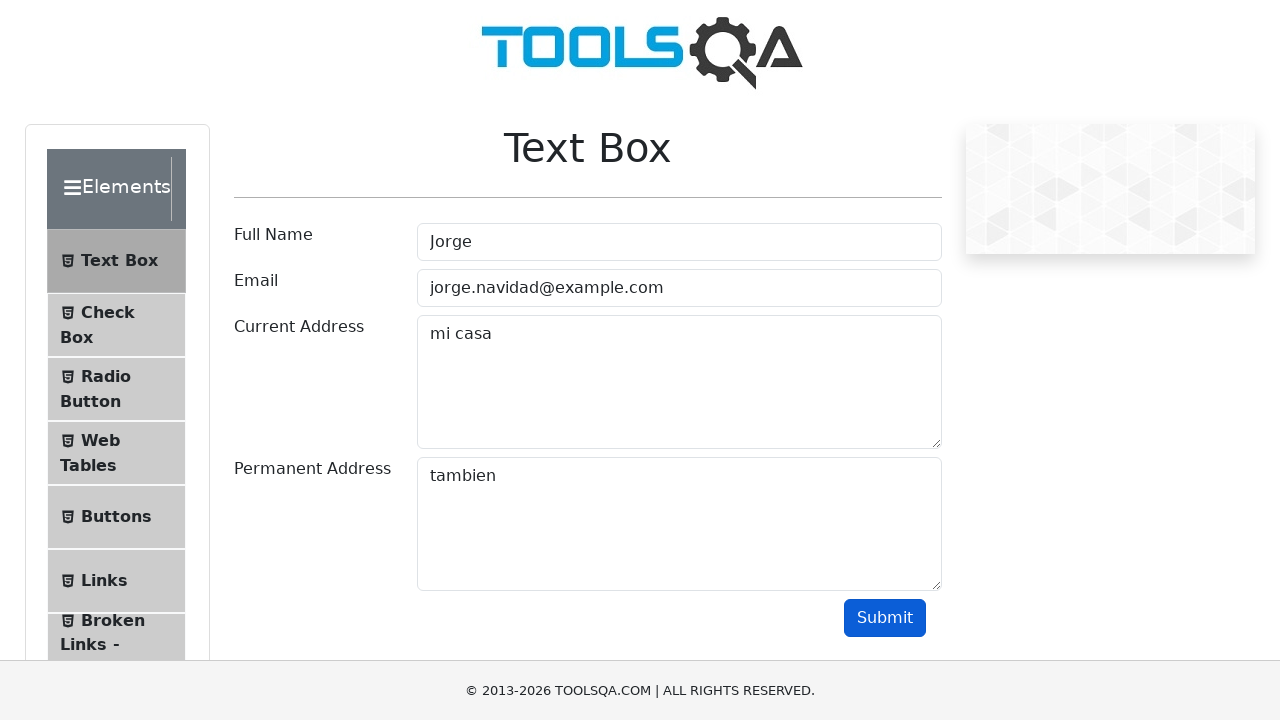